Tests incrementing quantity before adding to cart, adds two products, and verifies item count

Starting URL: https://rahulshettyacademy.com/seleniumPractise/#/

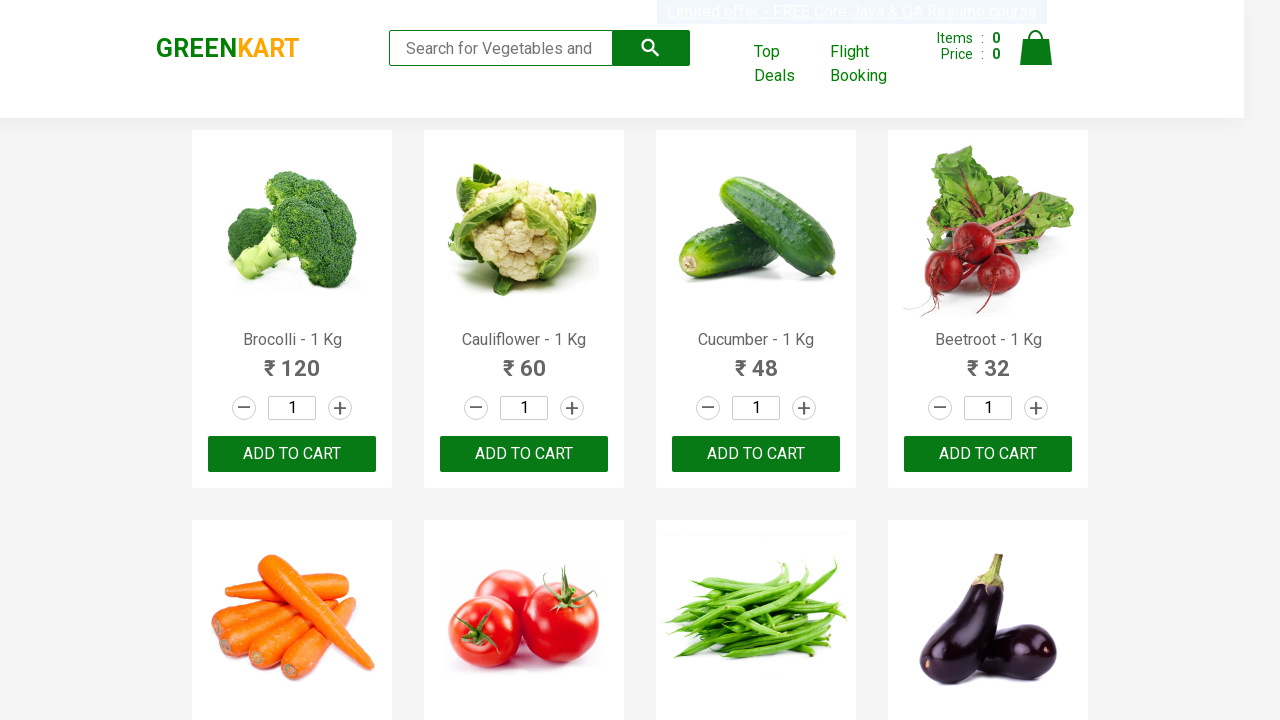

Waited for products to load on the page
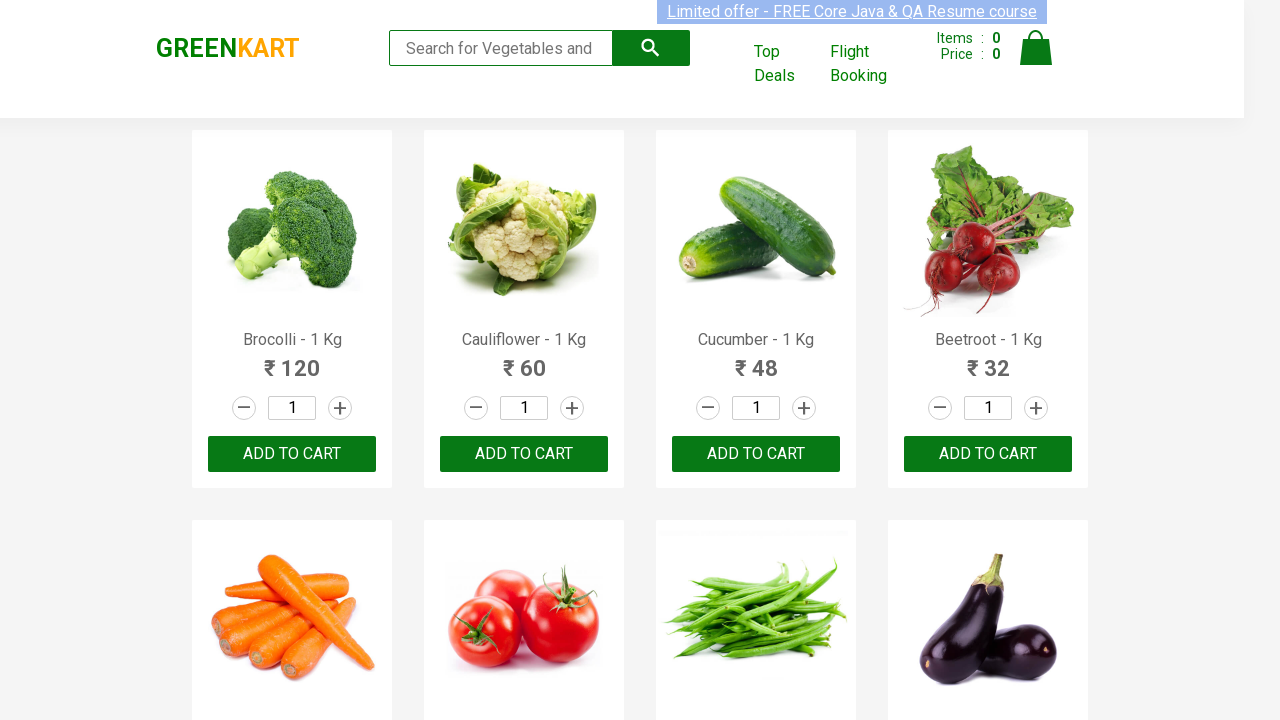

Incremented quantity of first product at (340, 408) on .product >> nth=0 >> .stepper-input .increment
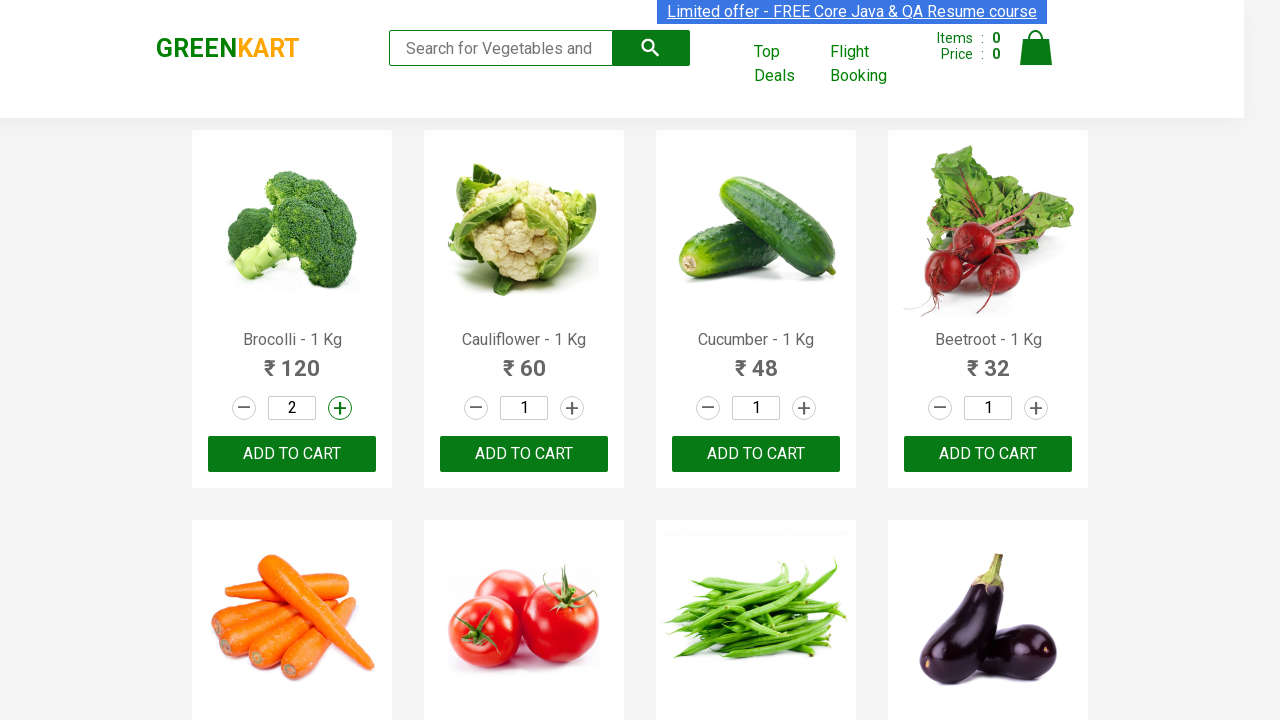

Added first product to cart at (292, 454) on .product >> nth=0 >> text=ADD TO CART
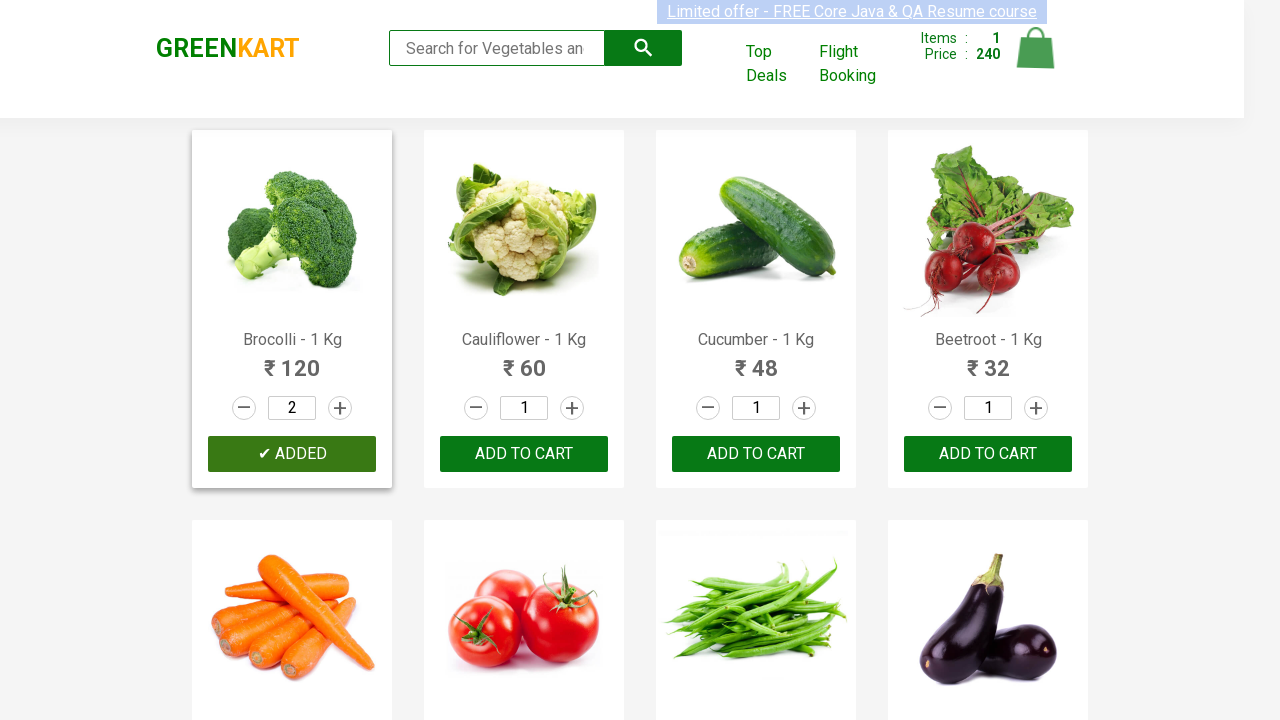

Added second product to cart at (524, 454) on .product >> nth=1 >> text=ADD TO CART
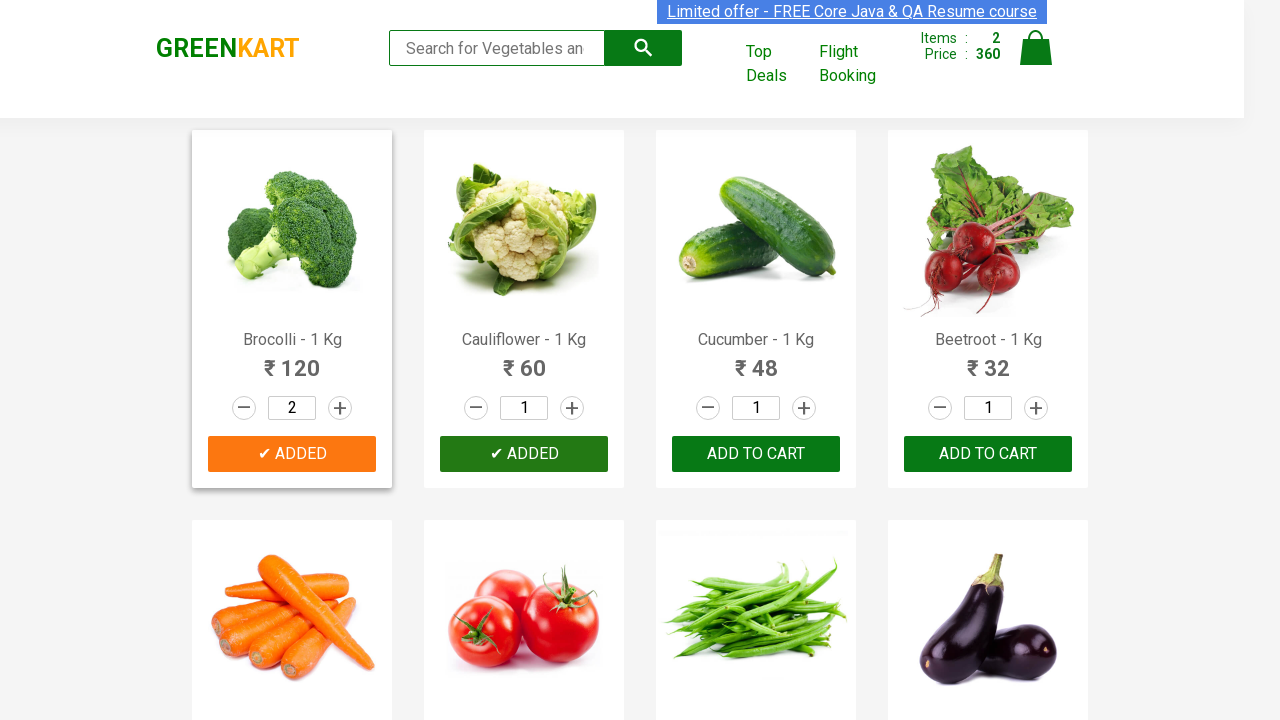

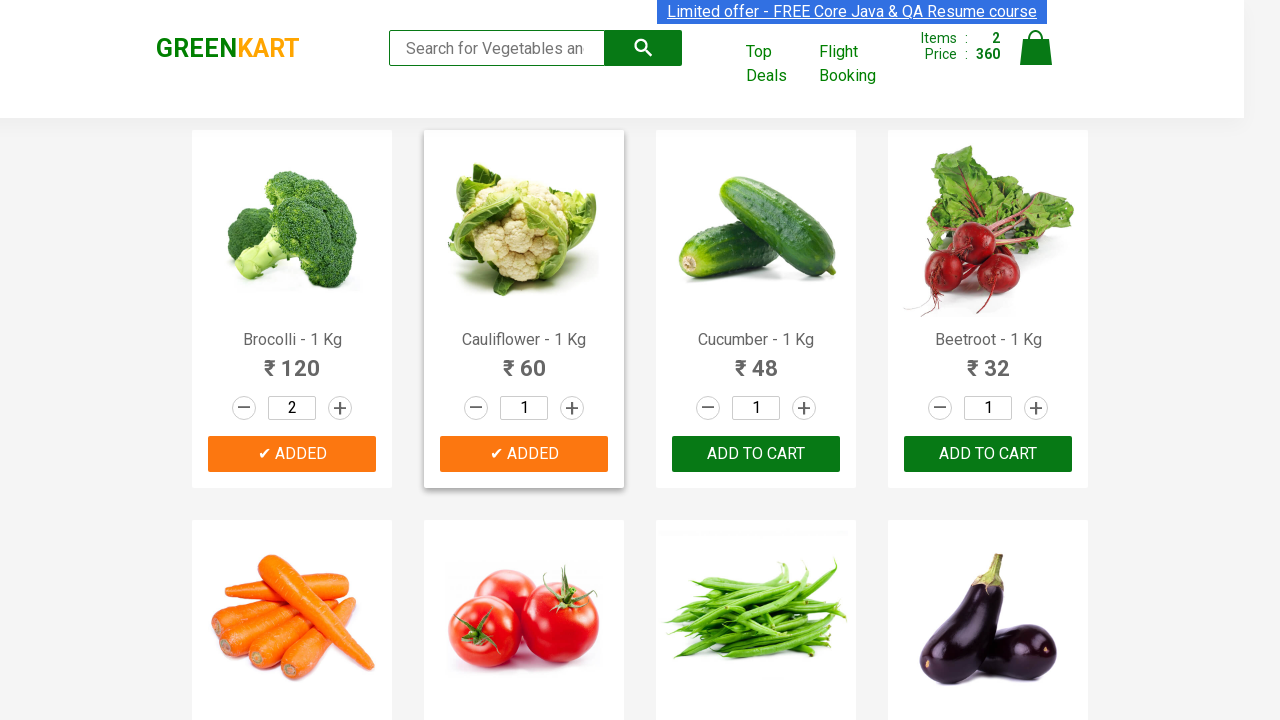